Tests JavaScript confirm dialog by clicking the confirm button, dismissing the dialog, and verifying the cancel message

Starting URL: https://the-internet.herokuapp.com/javascript_alerts

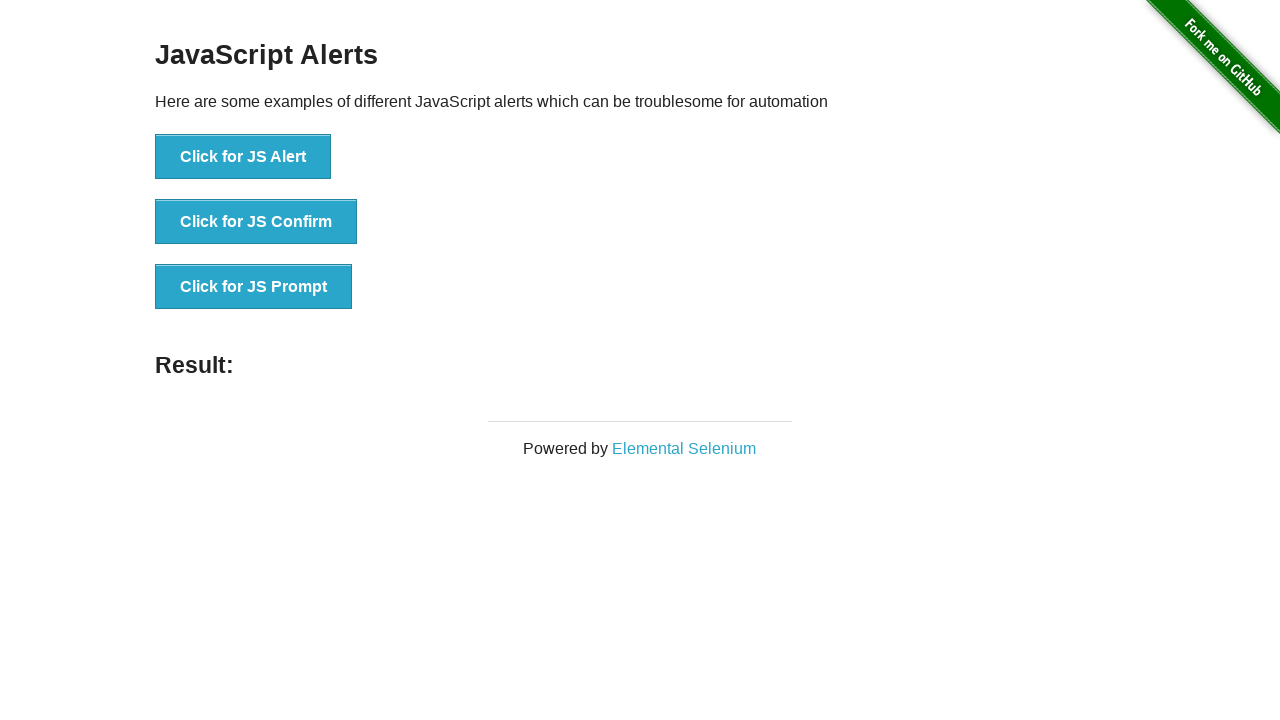

Navigated to JavaScript alerts test page
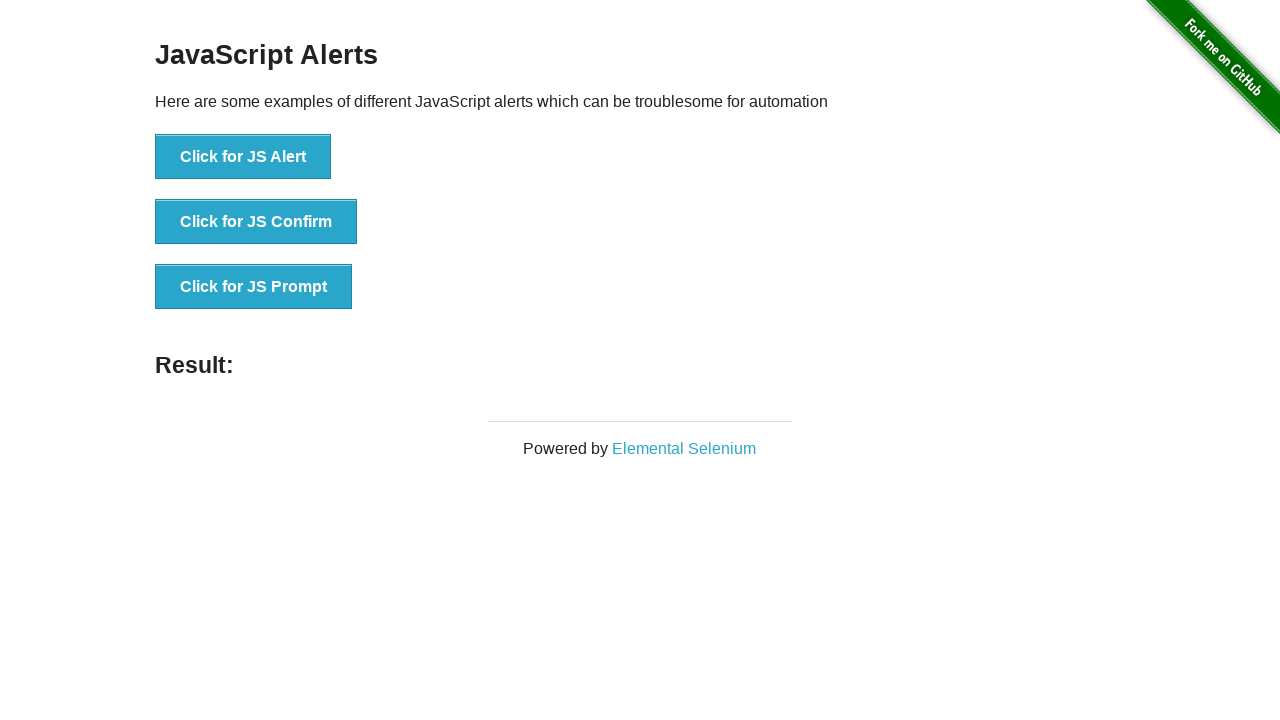

Clicked the JS Confirm button at (256, 222) on xpath=//button[.='Click for JS Confirm']
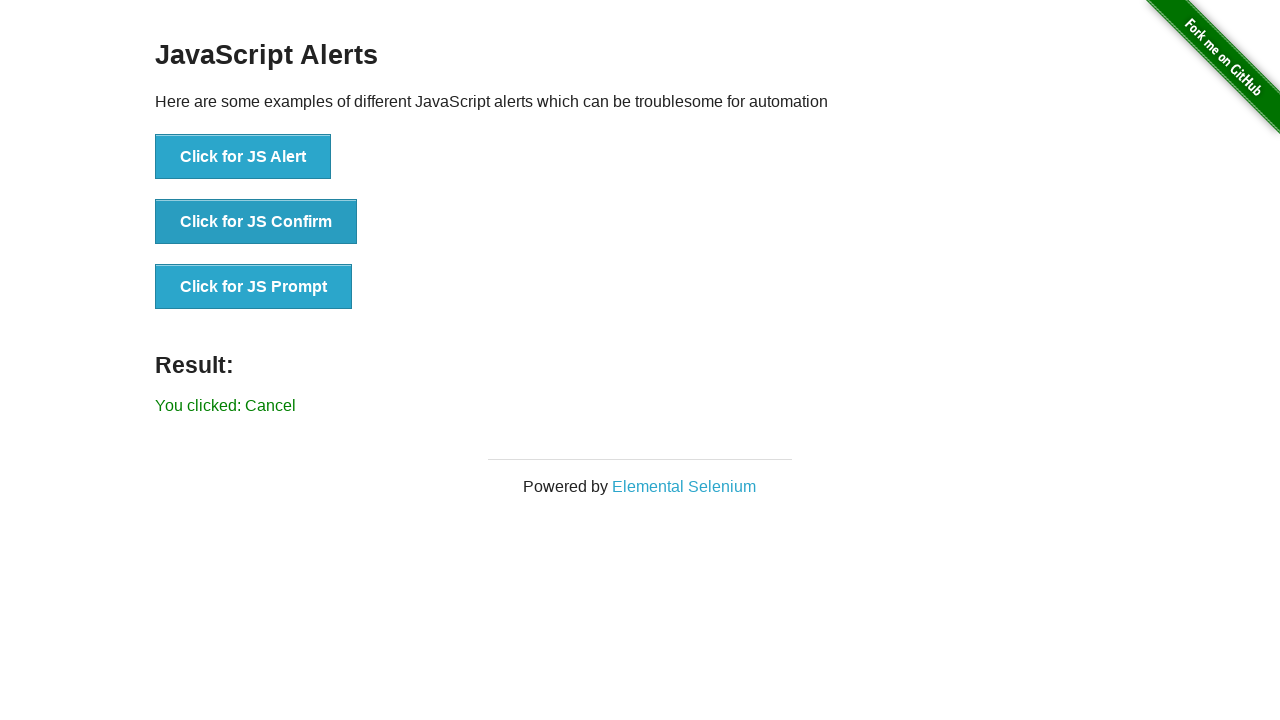

Set up dialog handler to dismiss the confirm dialog
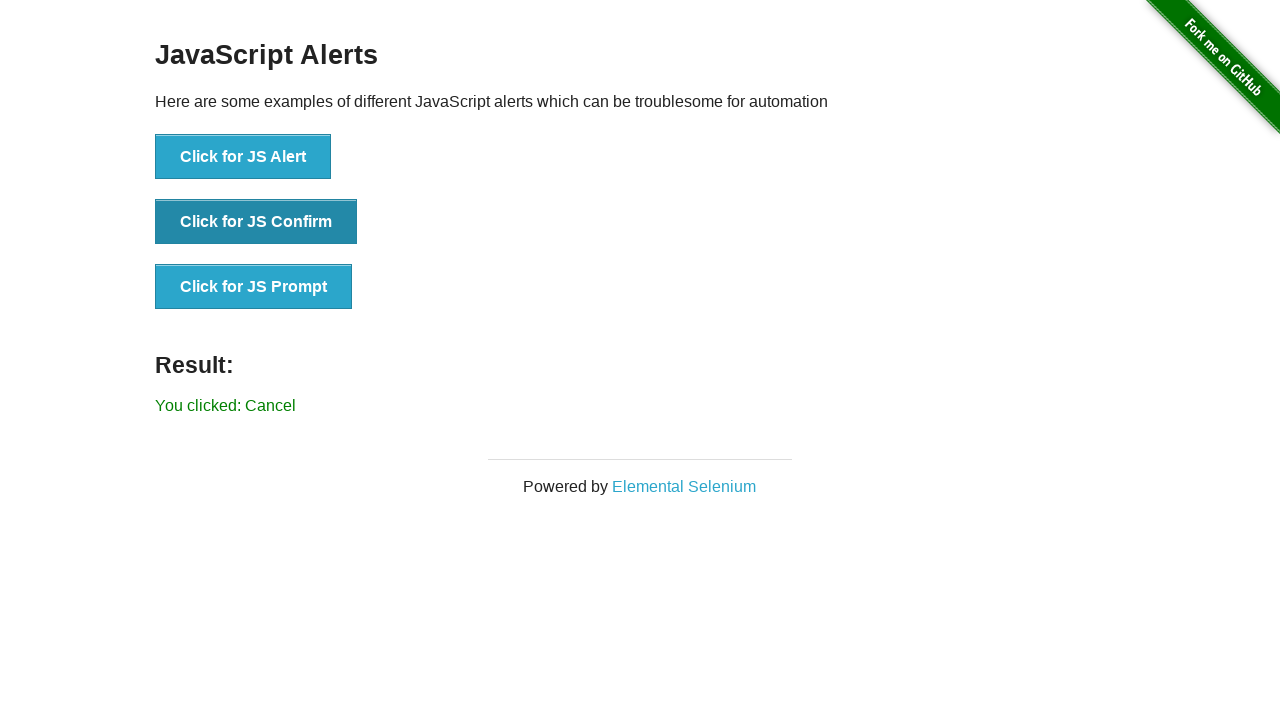

Verified cancel message is displayed after dismissing dialog
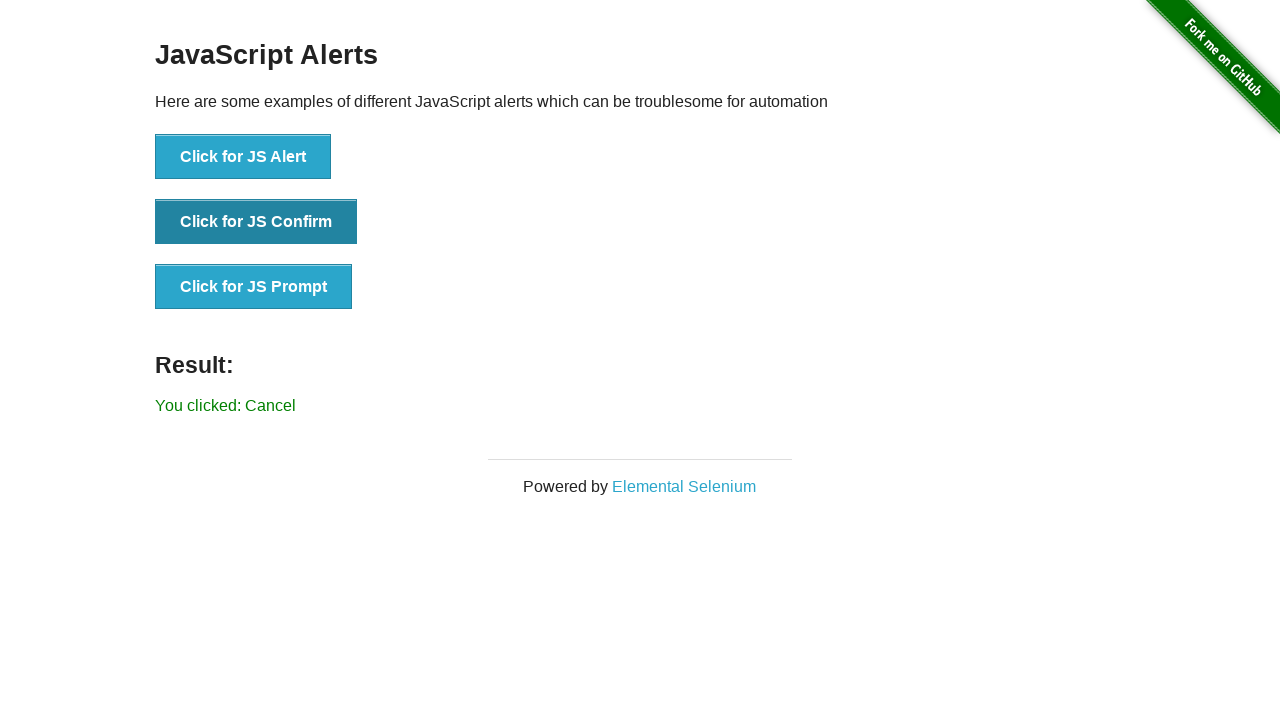

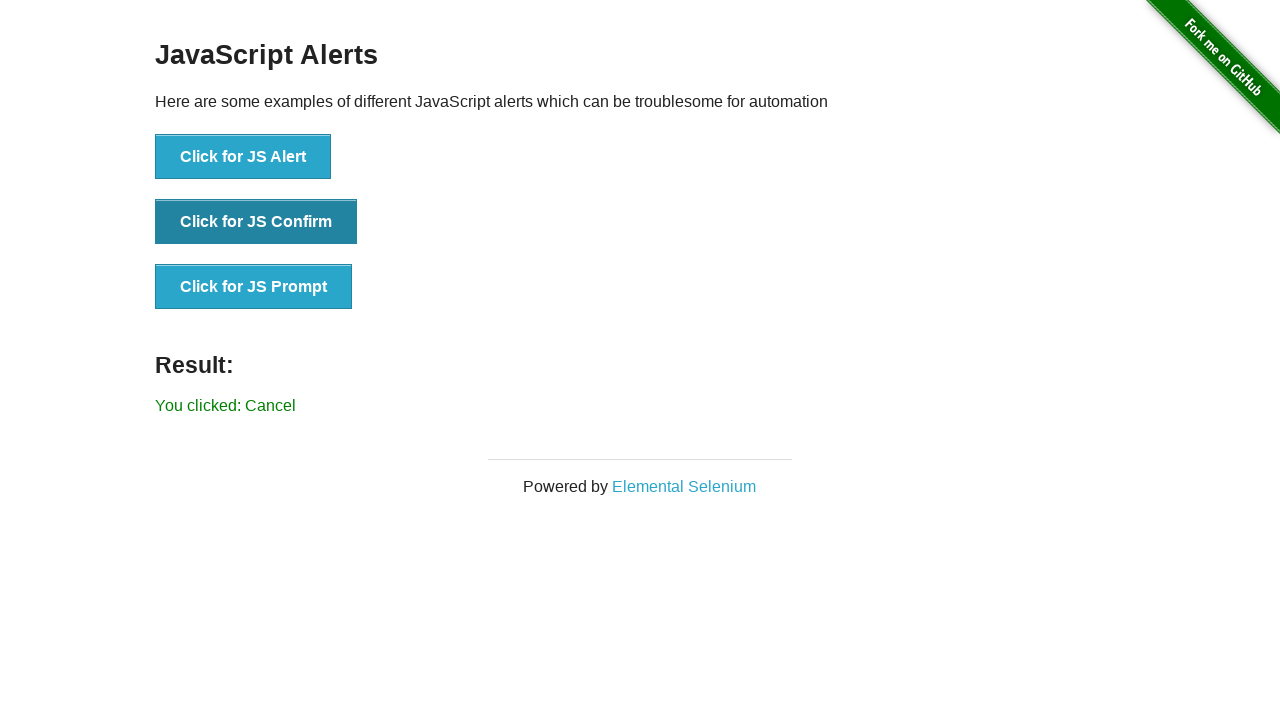